Tests that other controls are hidden when editing a todo item

Starting URL: https://demo.playwright.dev/todomvc

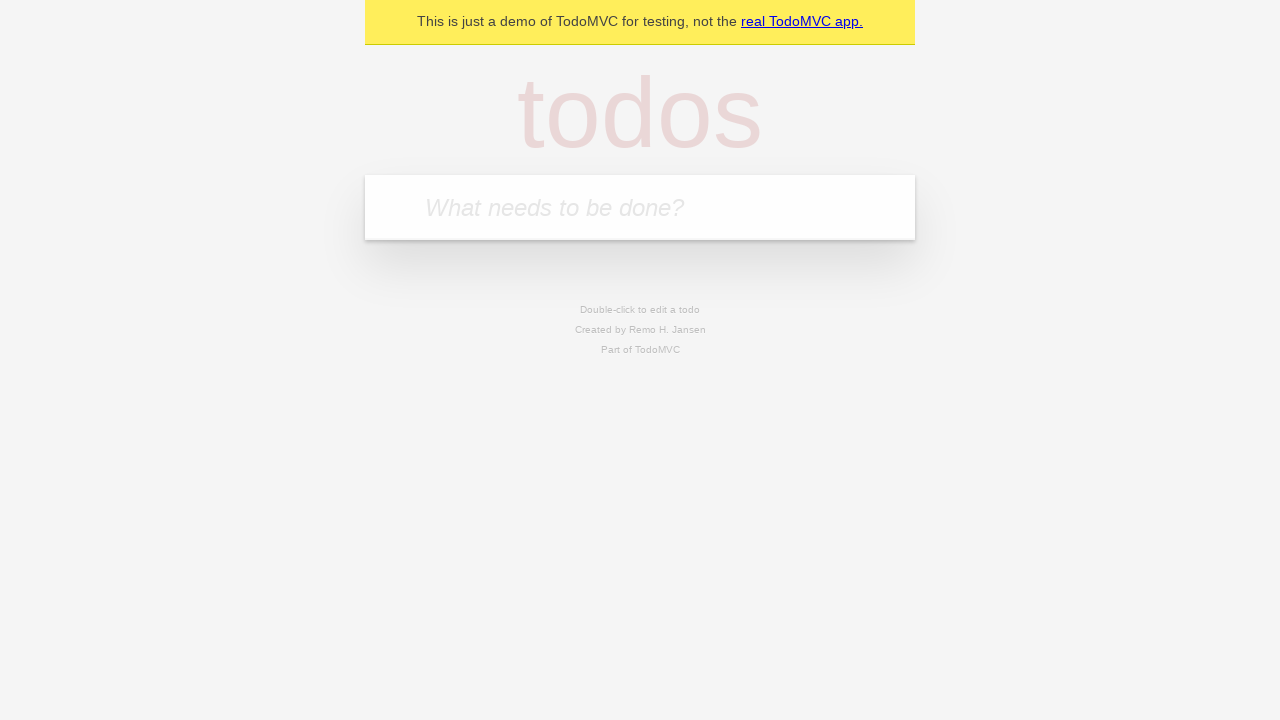

Filled input field with first todo: 'buy some cheese' on internal:attr=[placeholder="What needs to be done?"i]
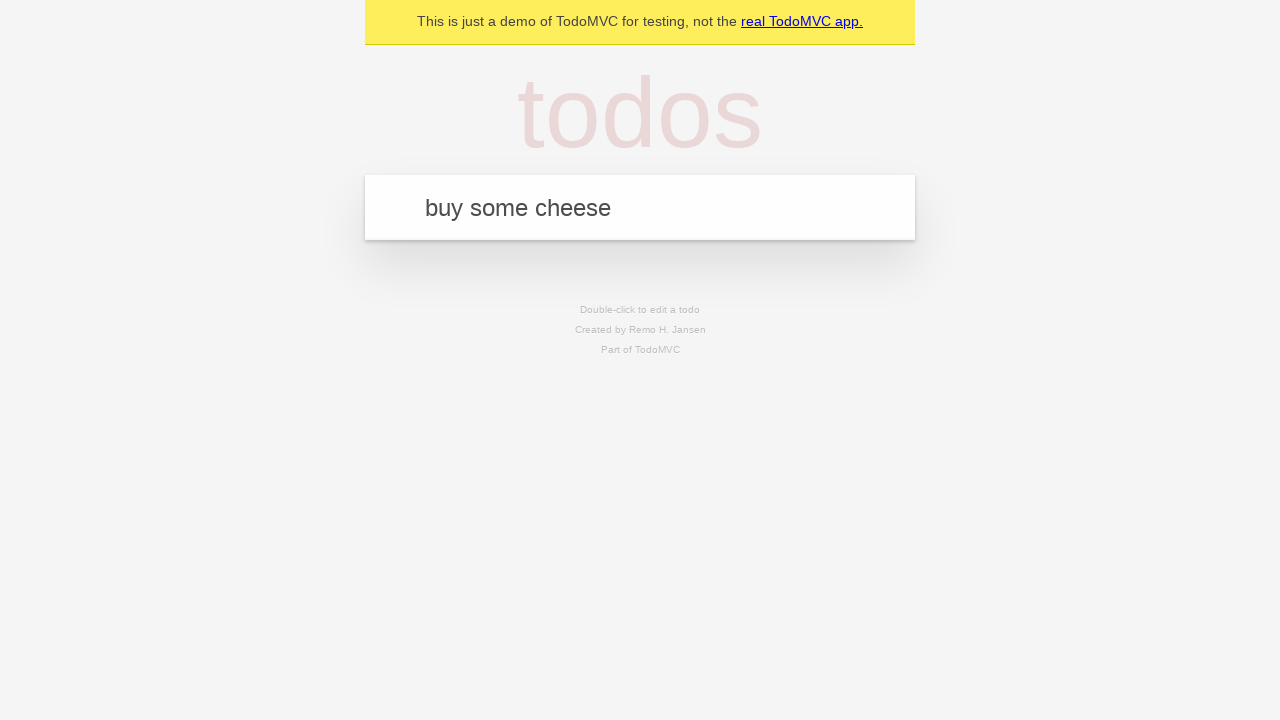

Pressed Enter to create first todo on internal:attr=[placeholder="What needs to be done?"i]
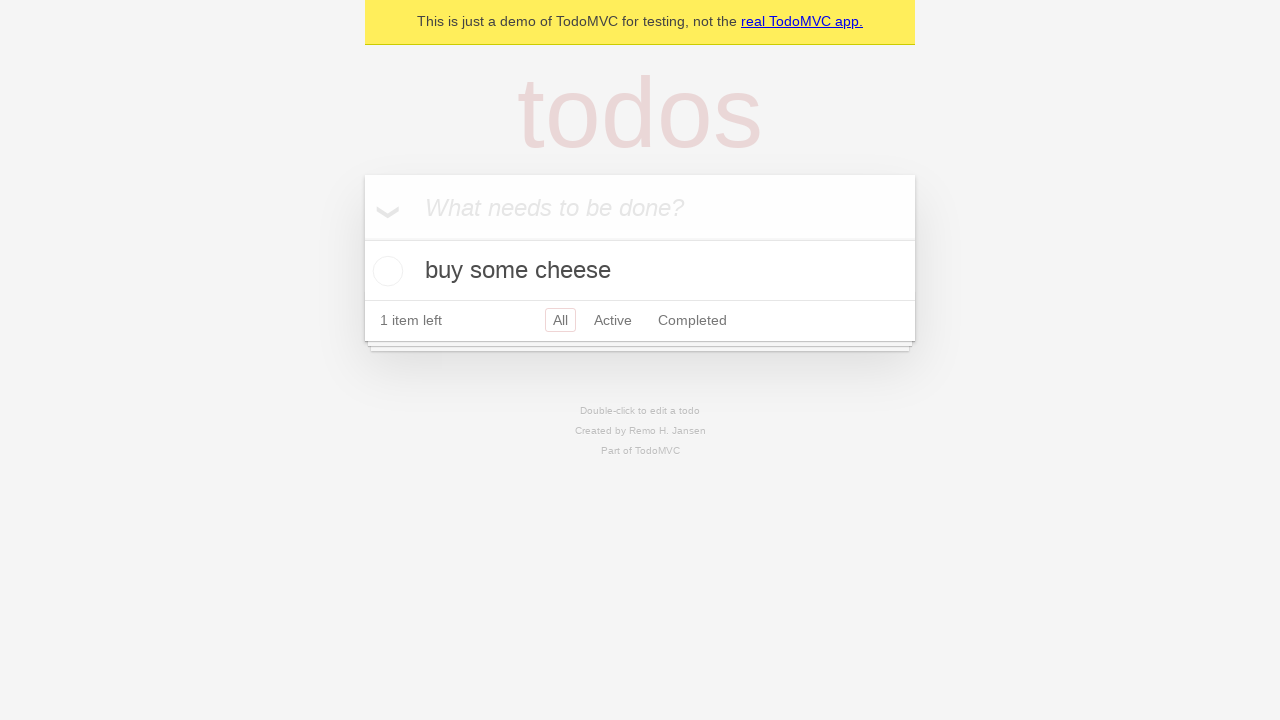

Filled input field with second todo: 'feed the cat' on internal:attr=[placeholder="What needs to be done?"i]
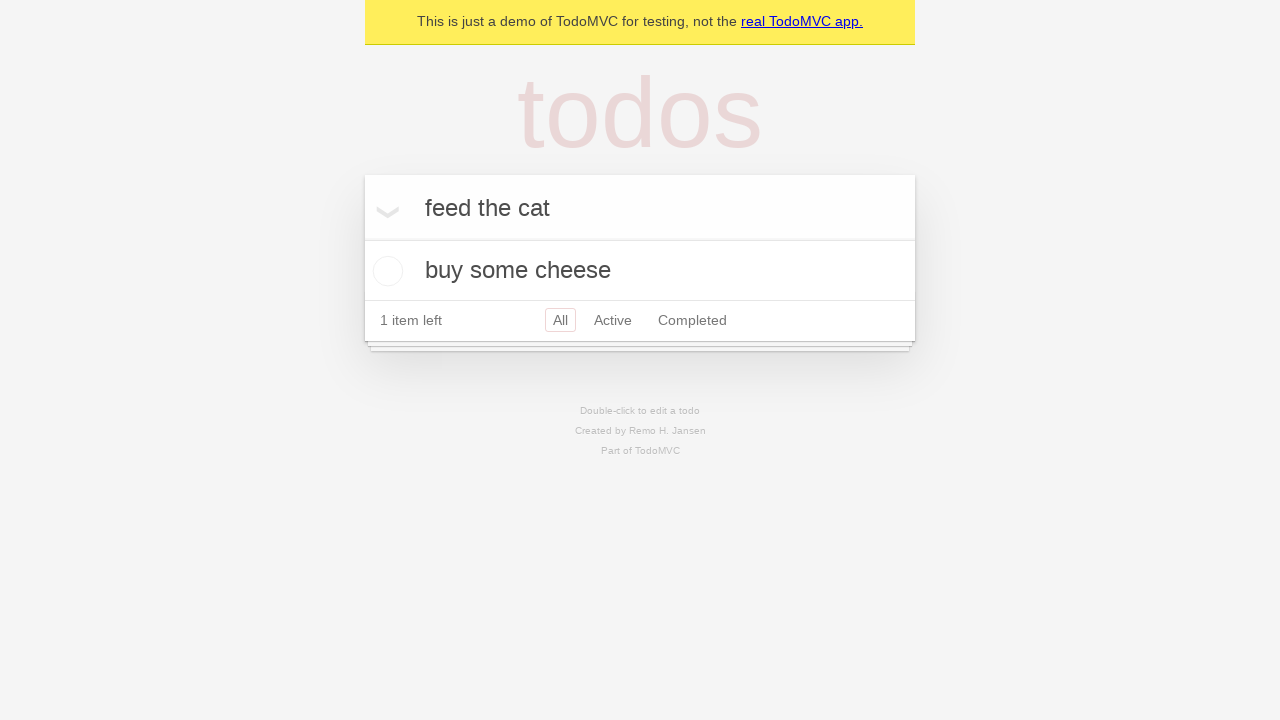

Pressed Enter to create second todo on internal:attr=[placeholder="What needs to be done?"i]
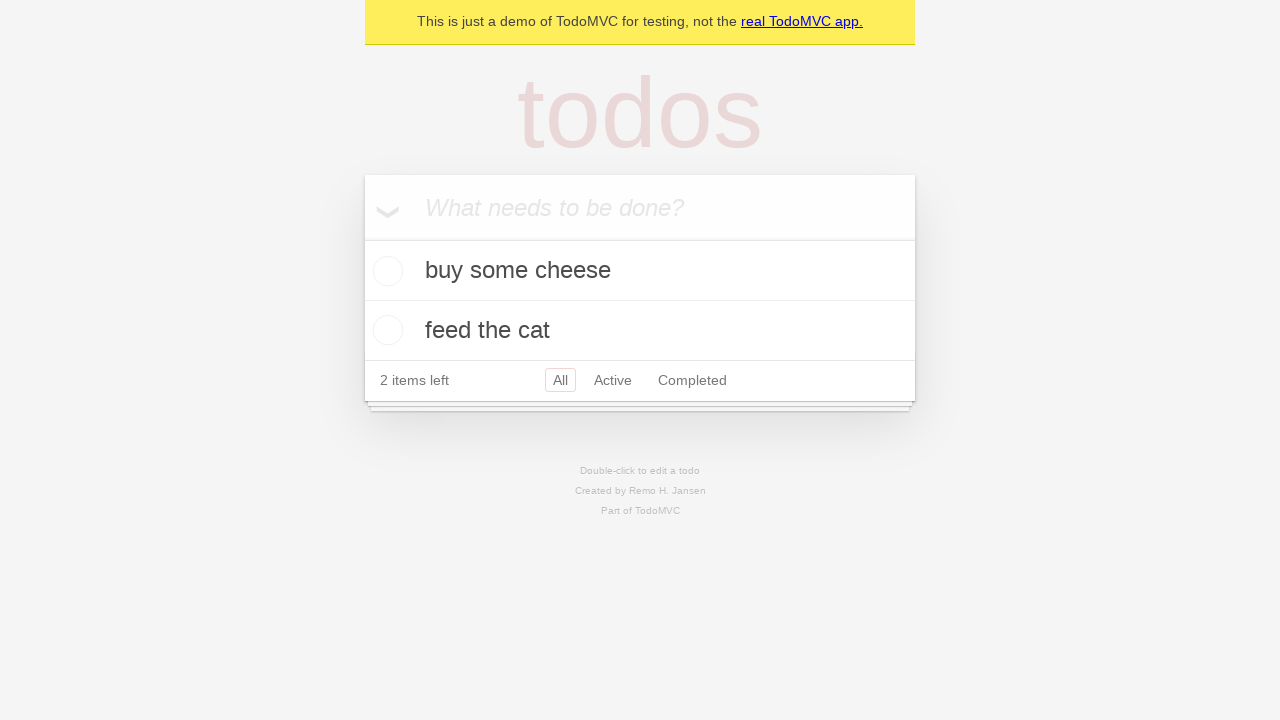

Filled input field with third todo: 'book a doctors appointment' on internal:attr=[placeholder="What needs to be done?"i]
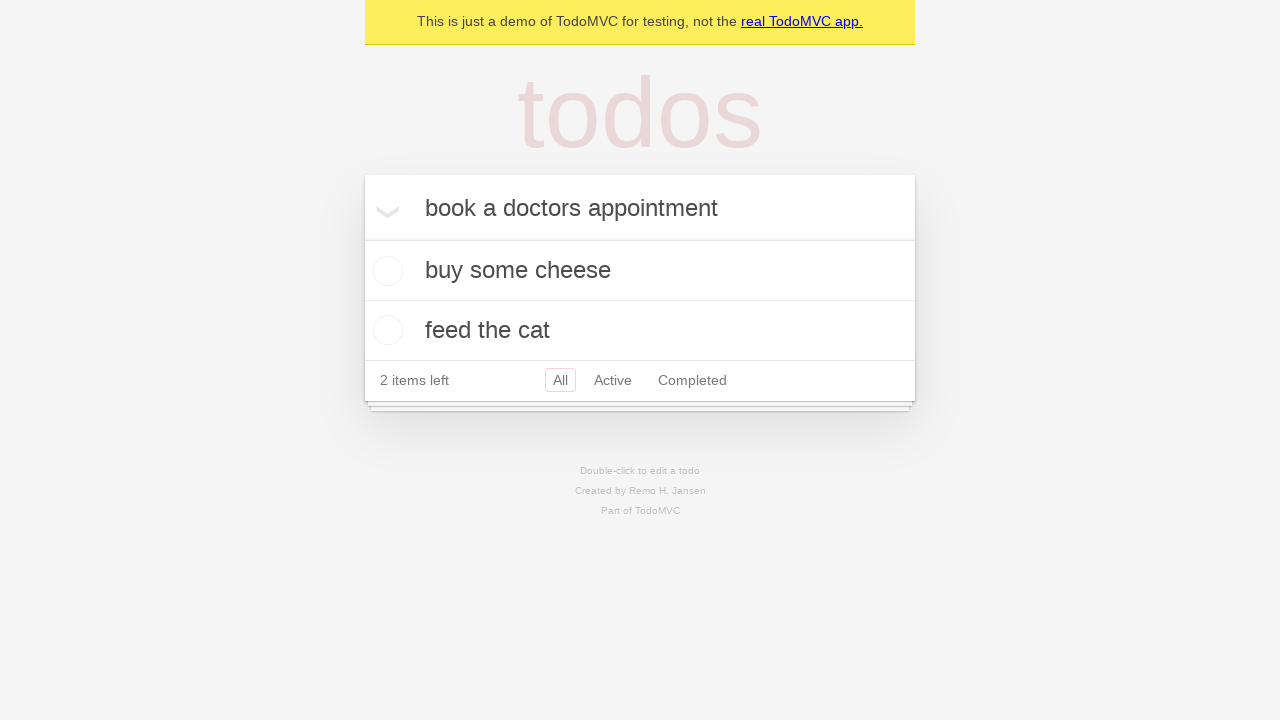

Pressed Enter to create third todo on internal:attr=[placeholder="What needs to be done?"i]
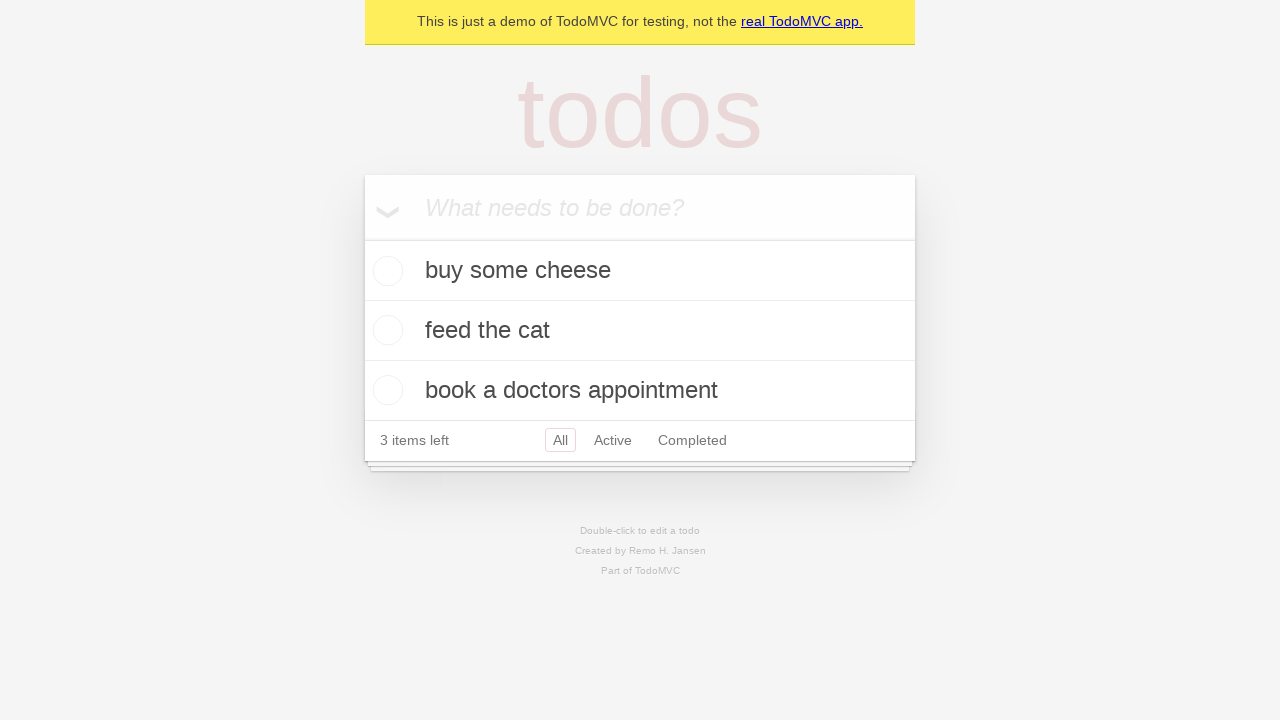

Waited for third todo title to appear
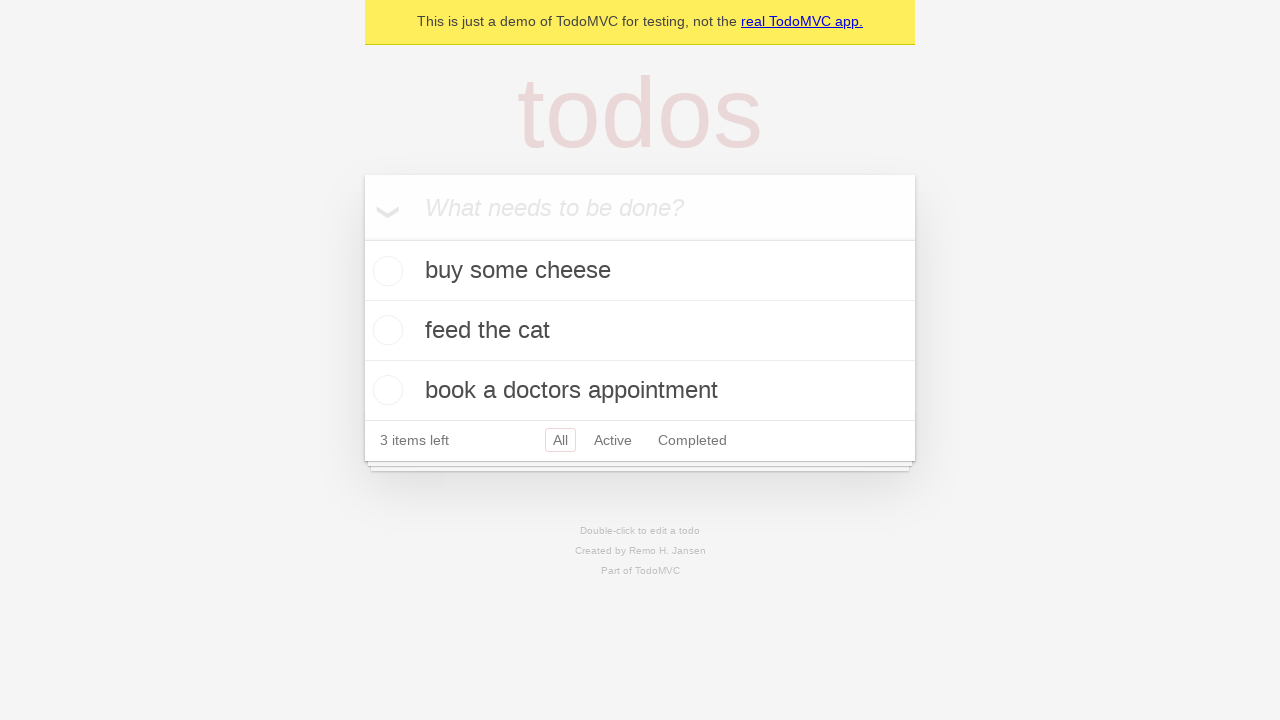

Double-clicked second todo to enter edit mode at (640, 331) on [data-testid='todo-item'] >> nth=1
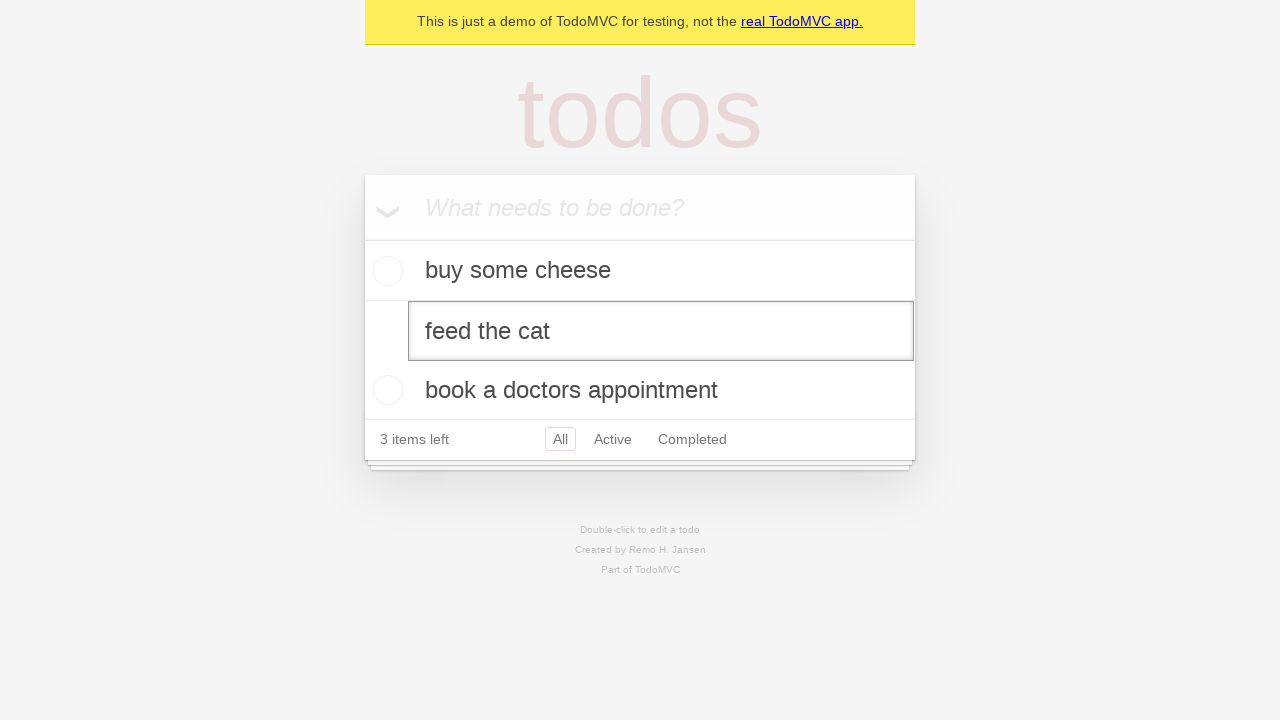

Waited for edit textbox to appear on second todo
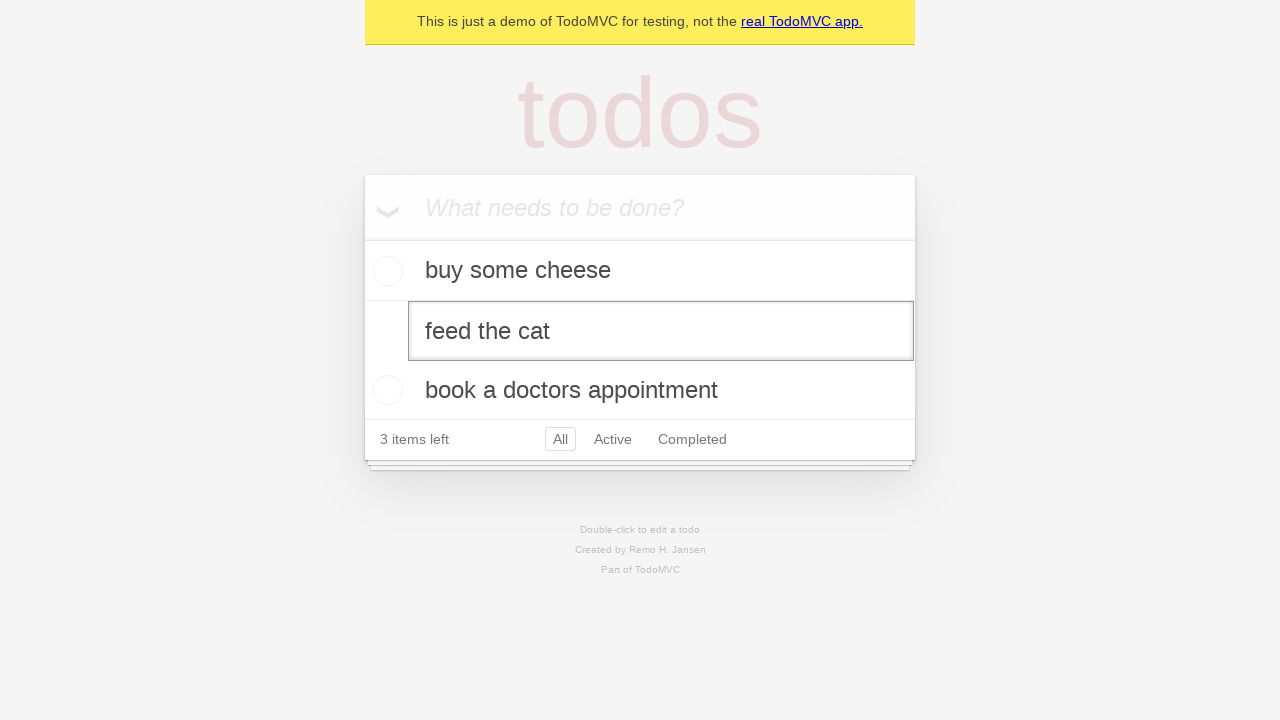

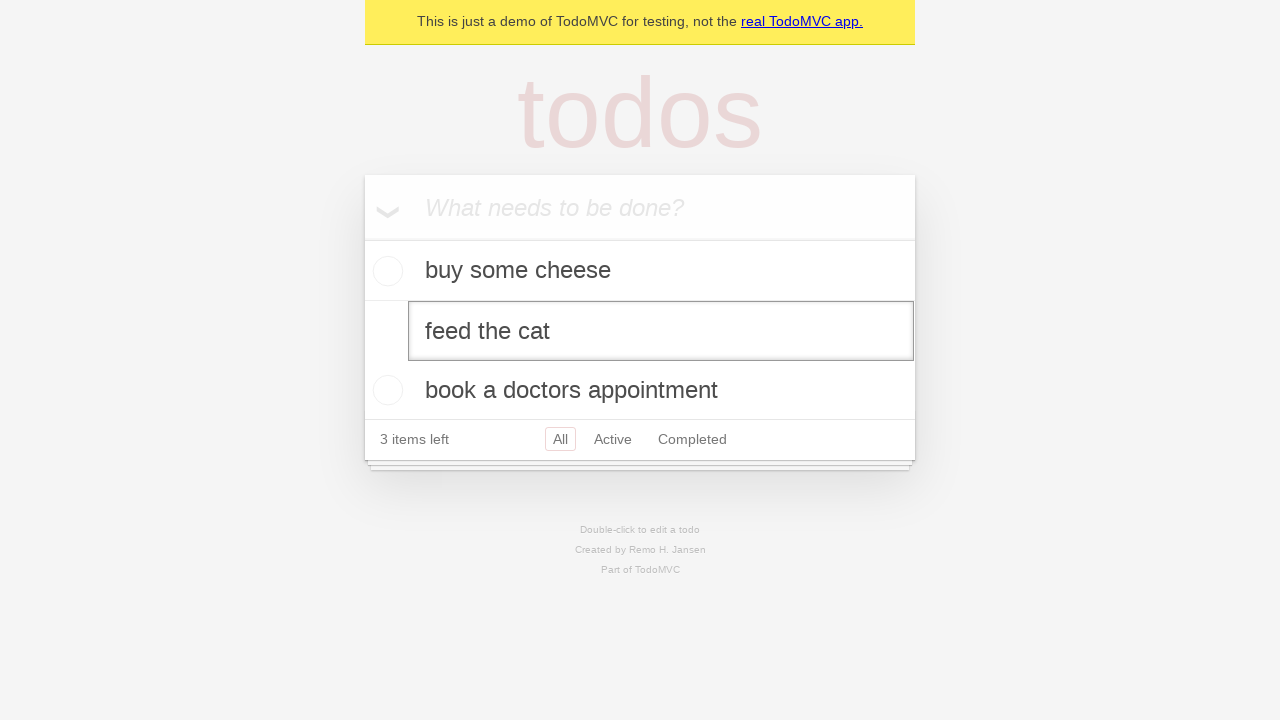